Verifies that the page title of the OrangeHRM login page matches expected value

Starting URL: https://opensource-demo.orangehrmlive.com/web/index.php/auth/login

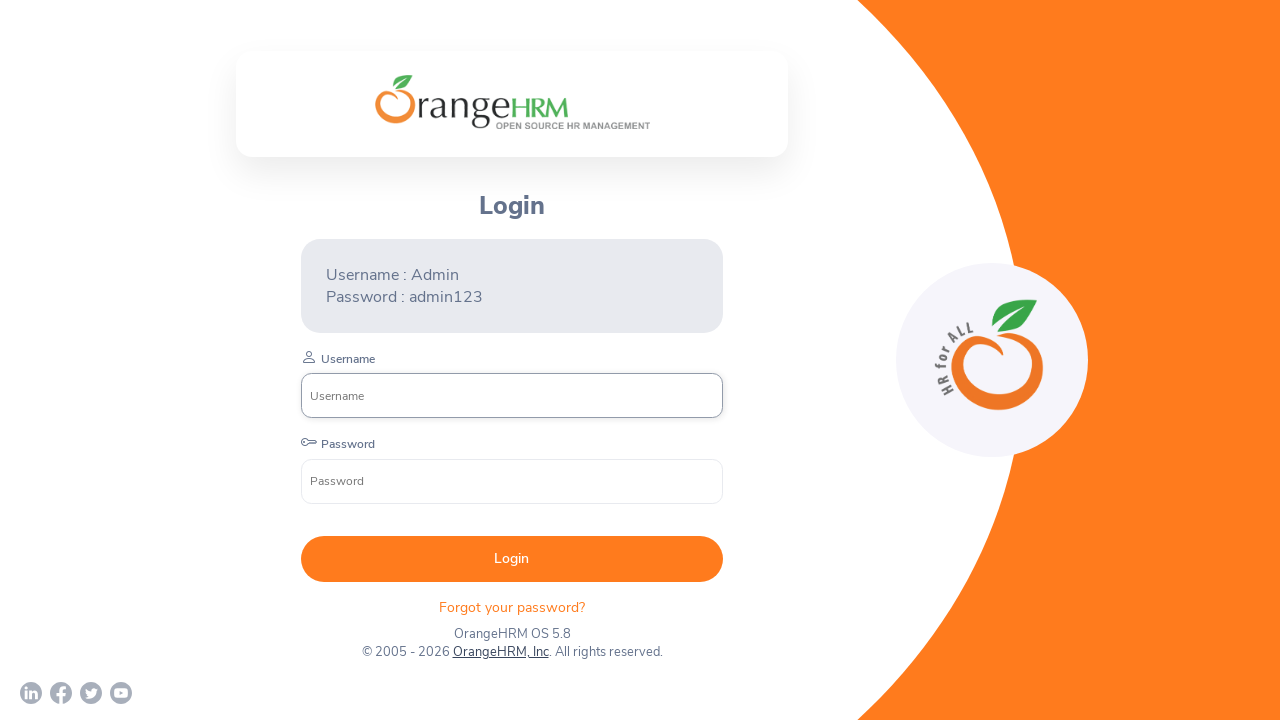

Waited for page to load (domcontentloaded state)
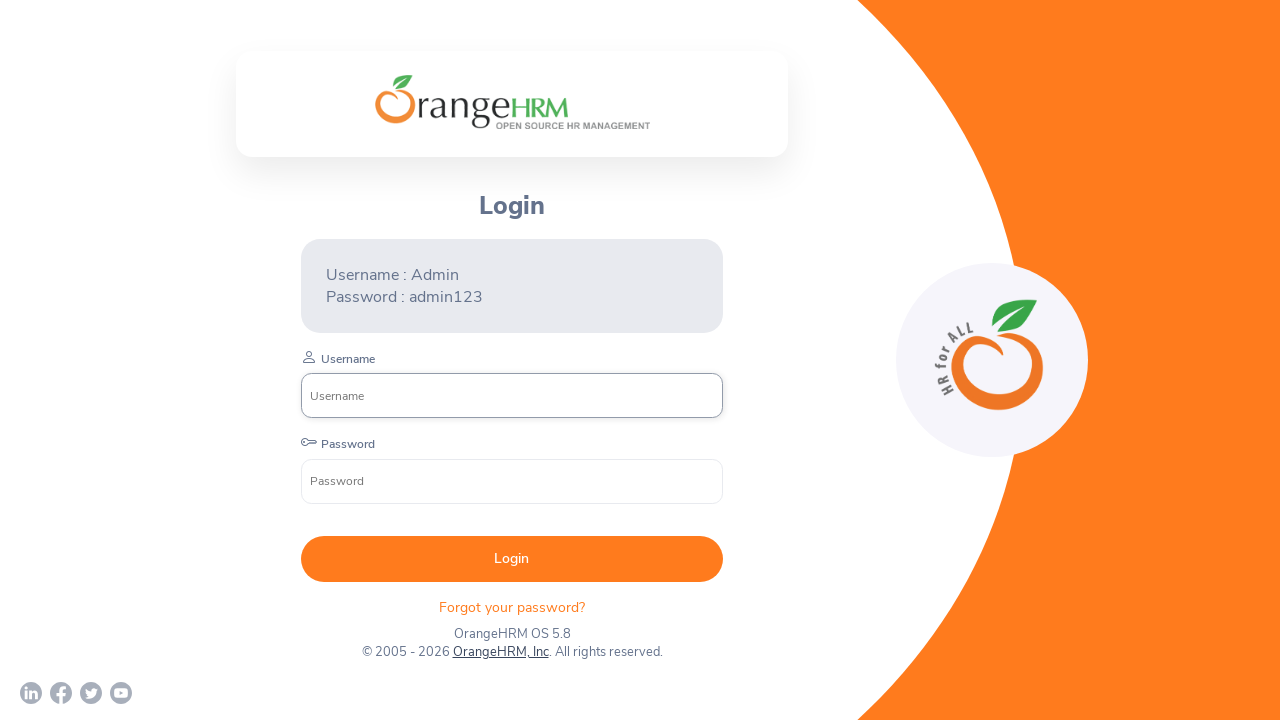

Retrieved page title: 'OrangeHRM'
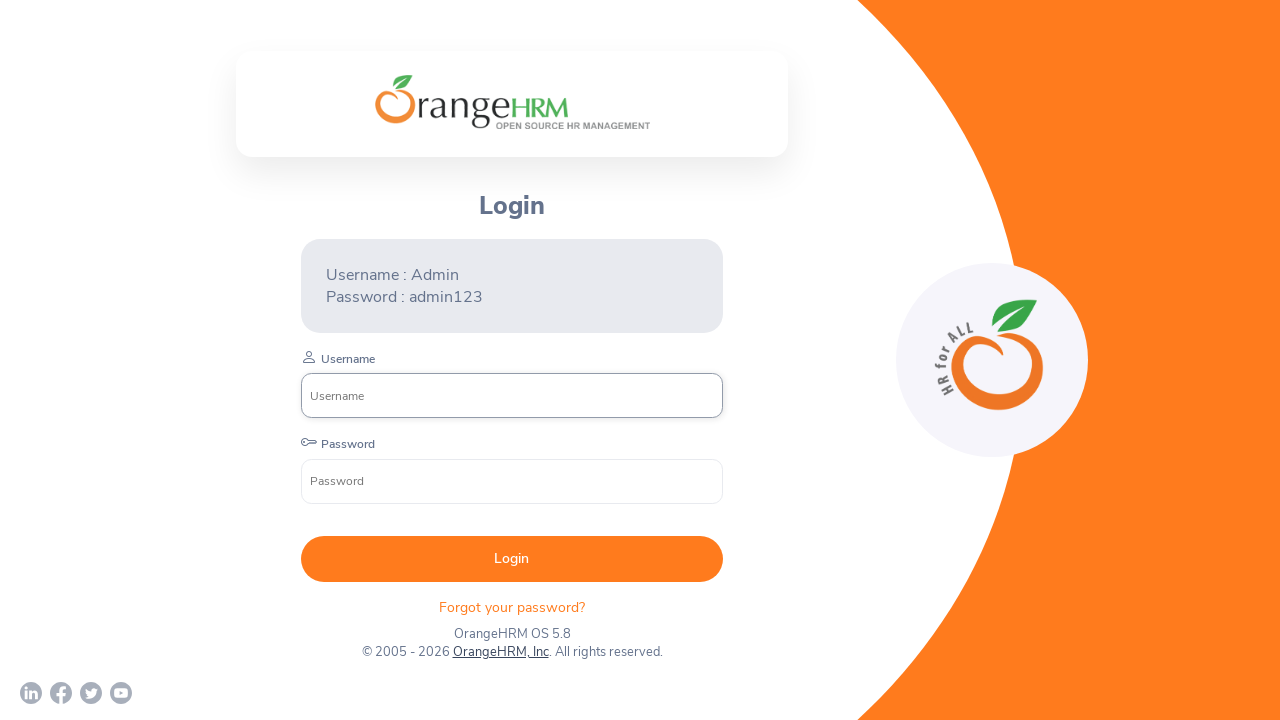

Verified page title matches expected value 'OrangeHRM'
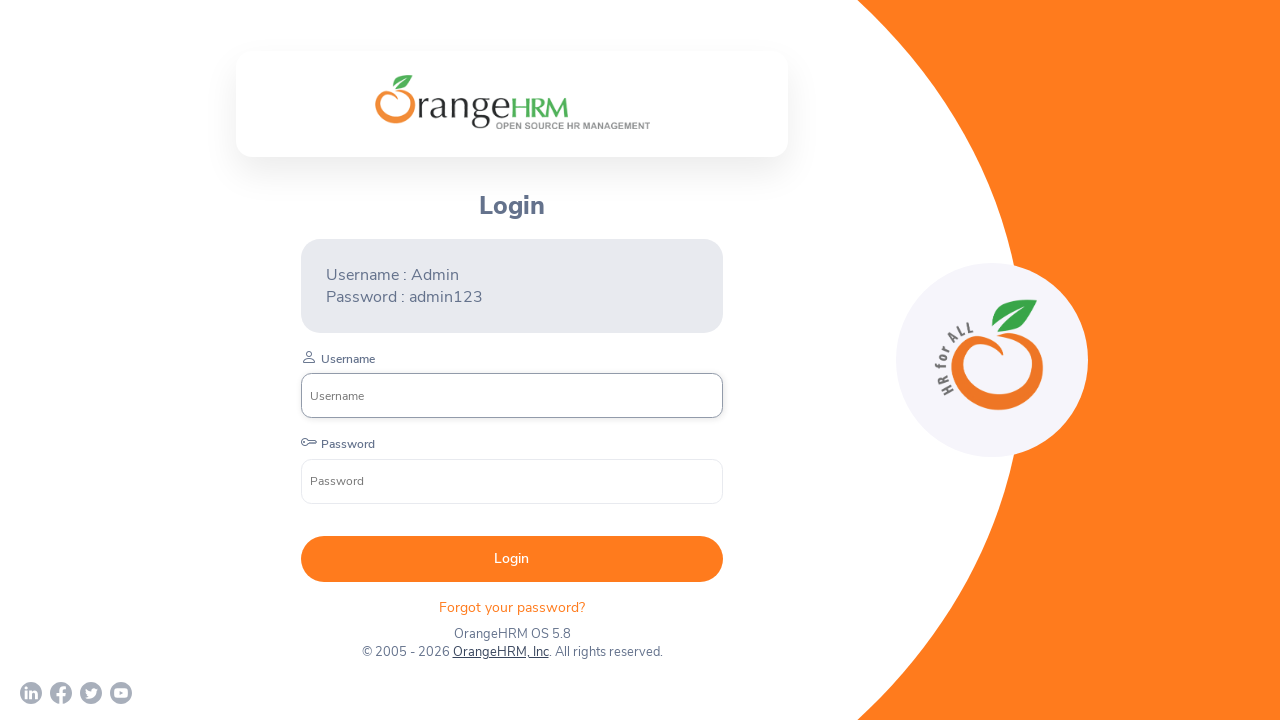

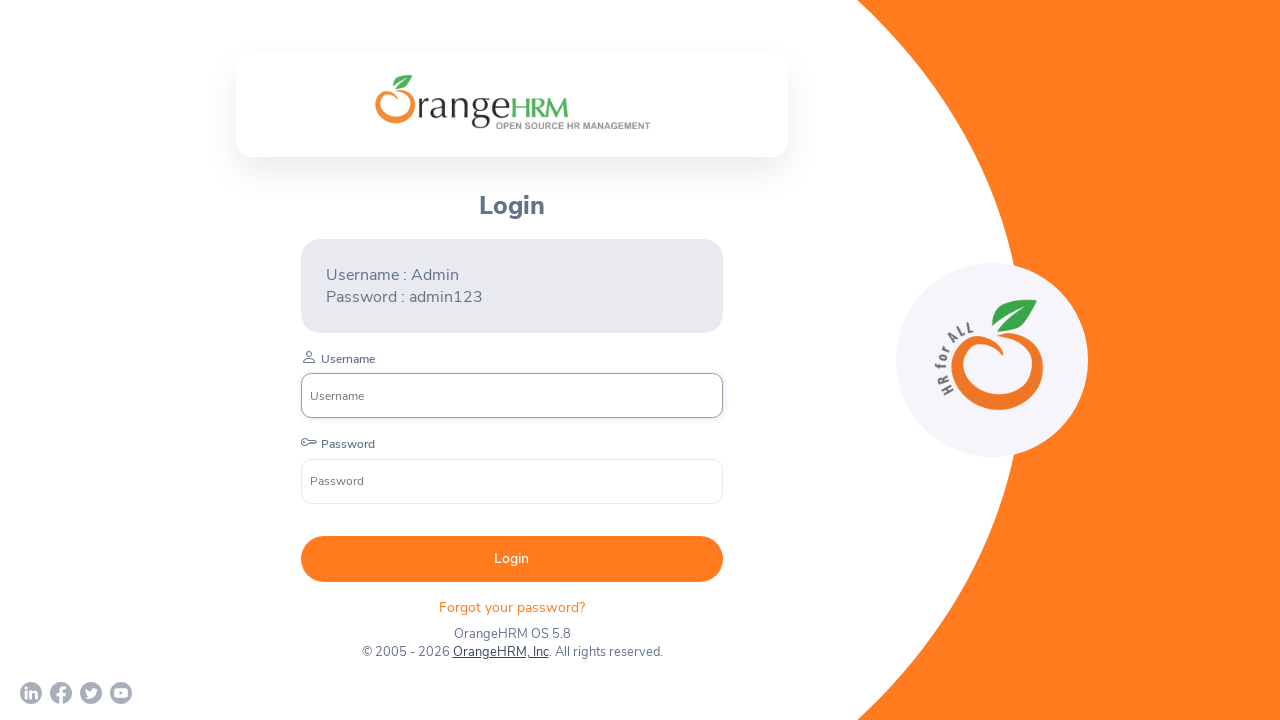